Tests keyboard input functionality by clicking on a name field, typing a name, and then clicking a button

Starting URL: https://formy-project.herokuapp.com/keypress

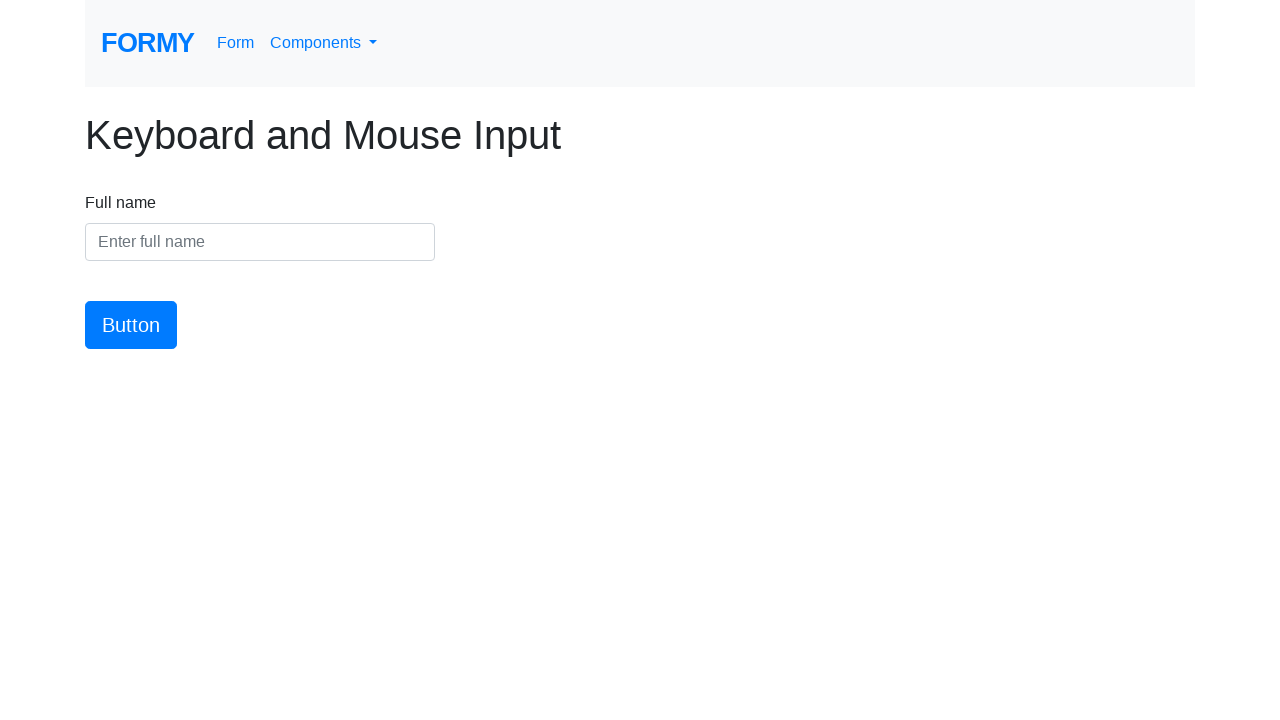

Clicked on the name input field at (260, 242) on #name
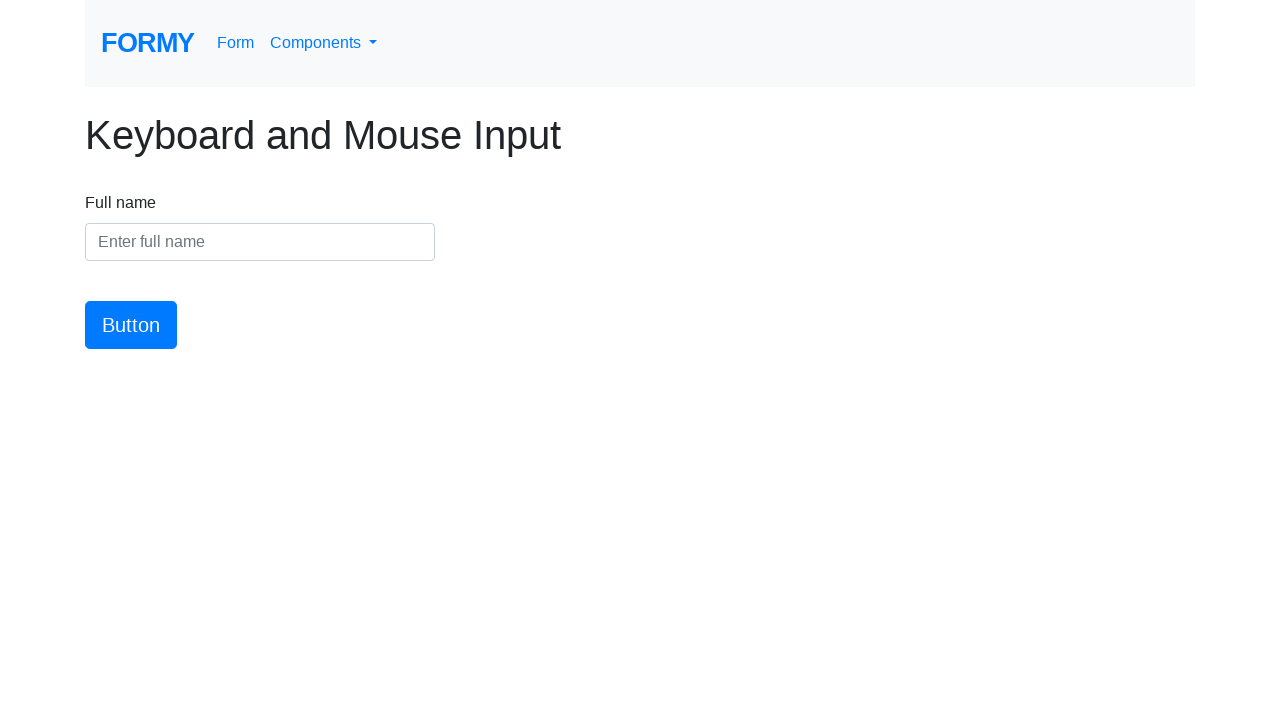

Typed 'Roger T' into the name field on #name
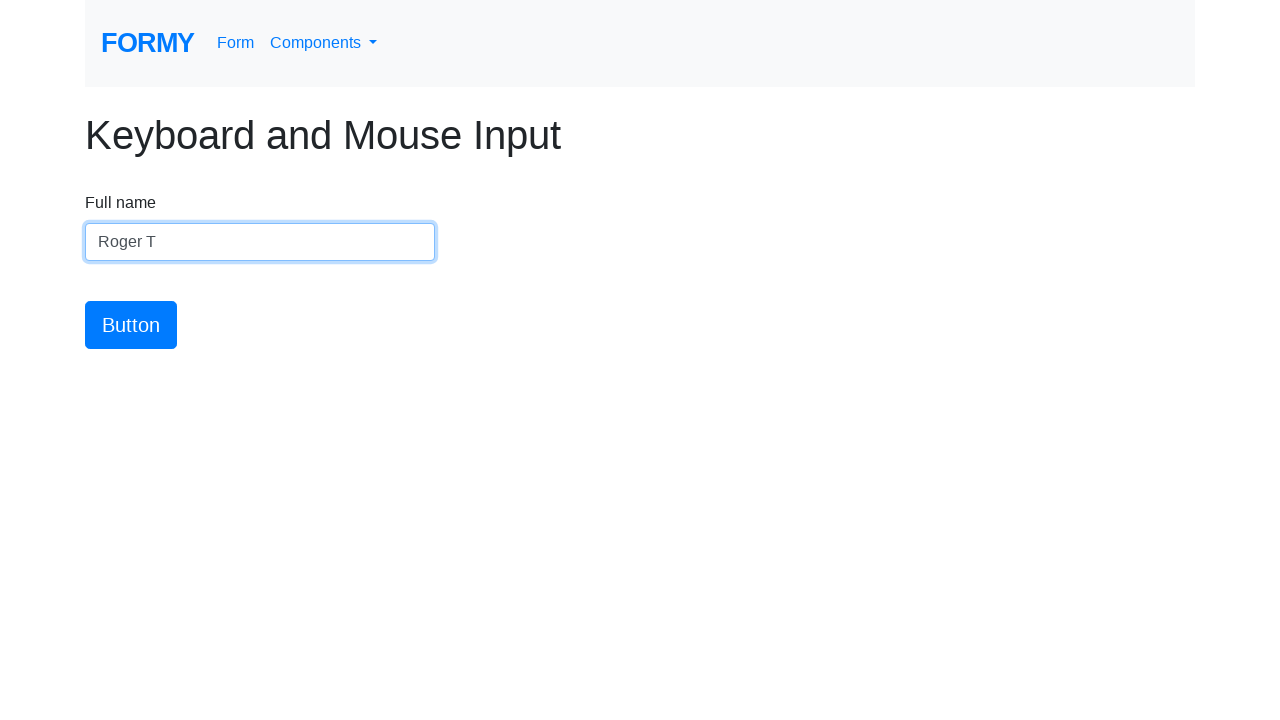

Clicked the submit button at (131, 325) on #button
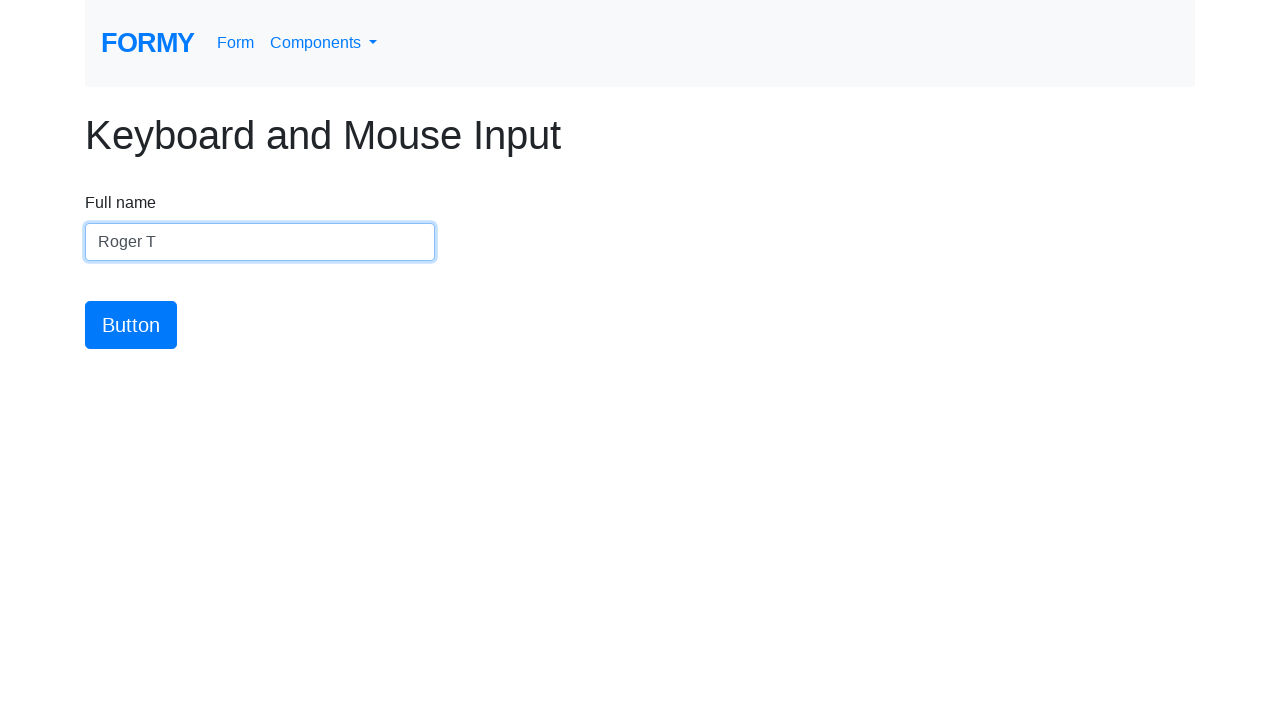

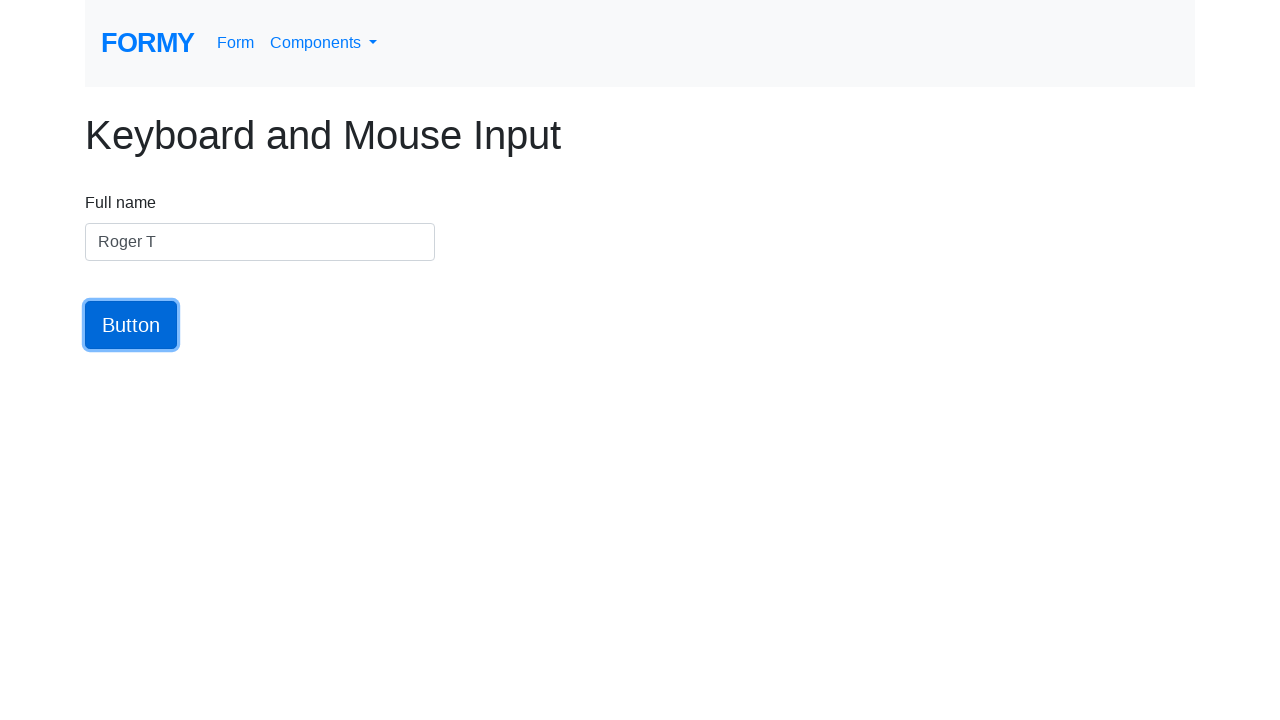